Tests JavaScript prompt dialog functionality by clicking a button to trigger a prompt, entering text into the prompt dialog, and accepting it.

Starting URL: https://practice.expandtesting.com/js-dialogs

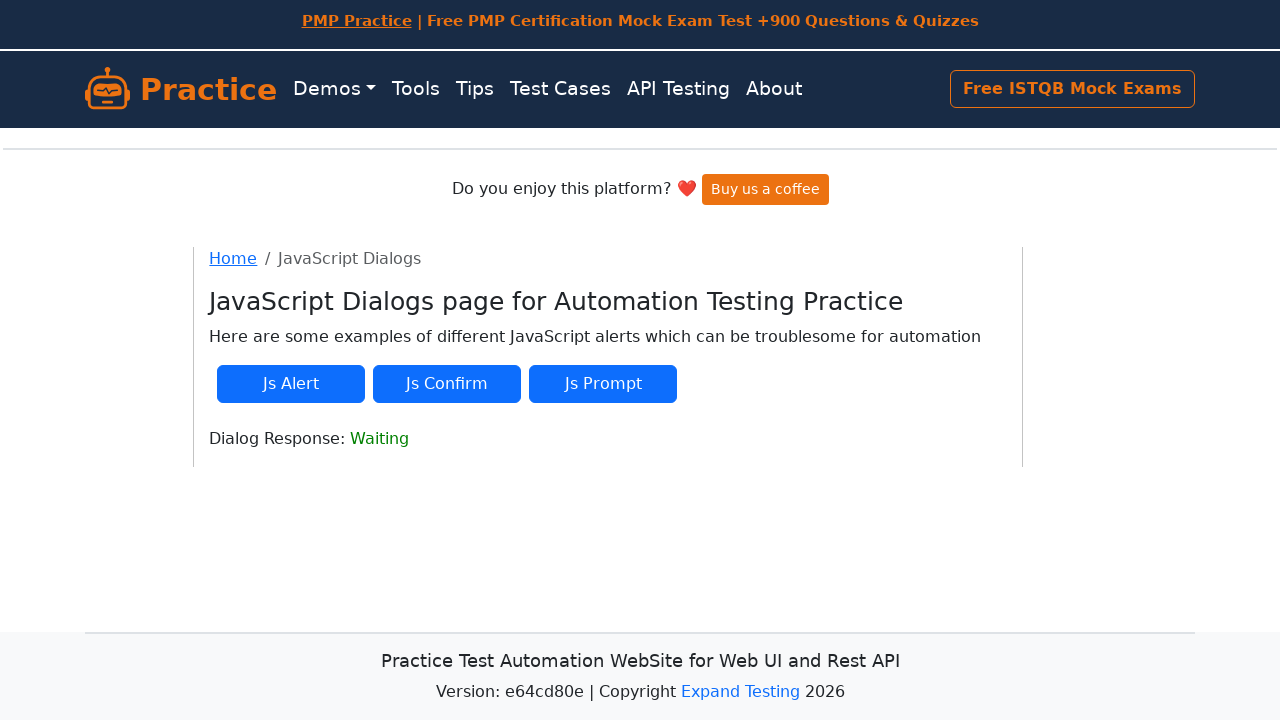

Set up dialog handler to accept prompt with text 'Likhita'
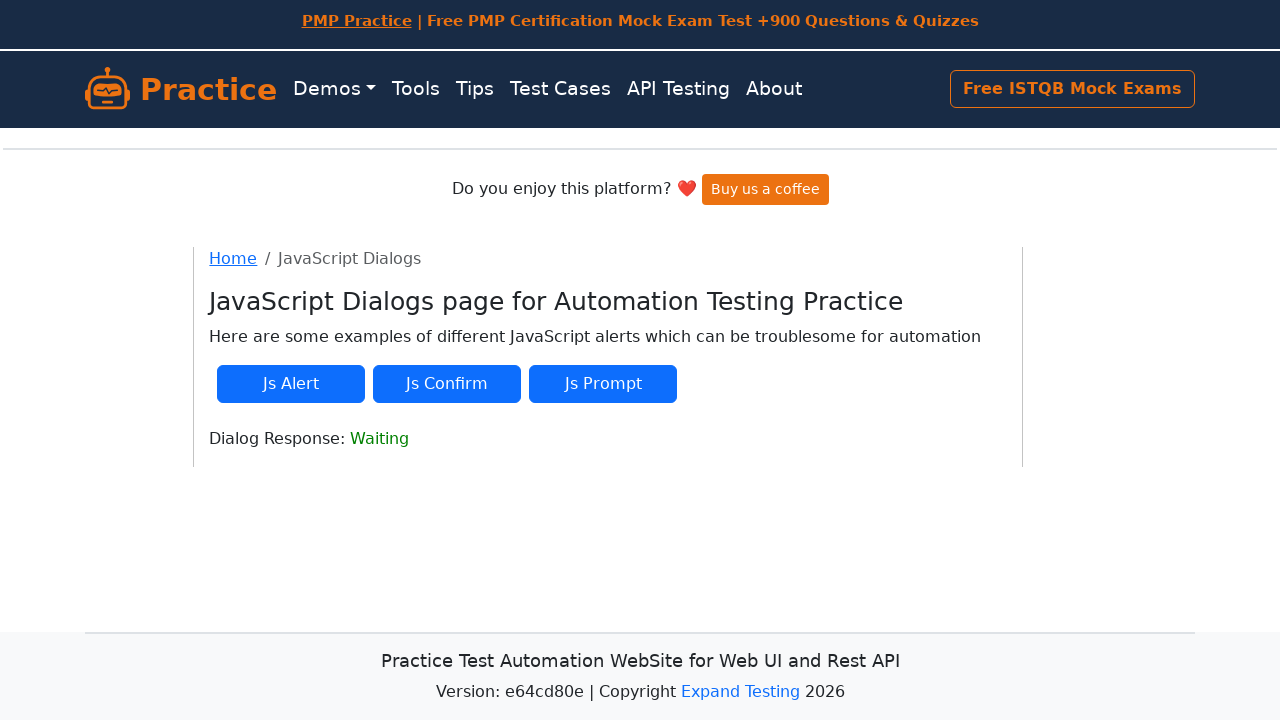

Clicked JS prompt button to trigger prompt dialog at (603, 384) on #js-prompt
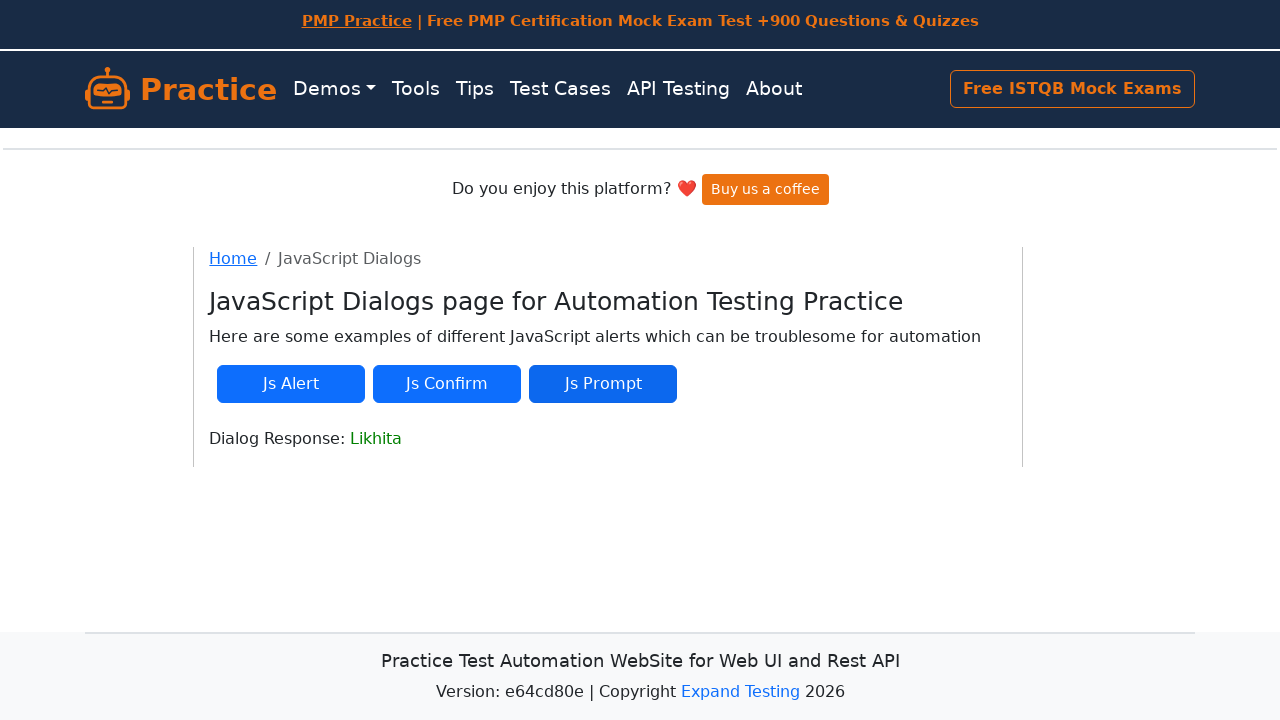

Waited for dialog interaction to complete
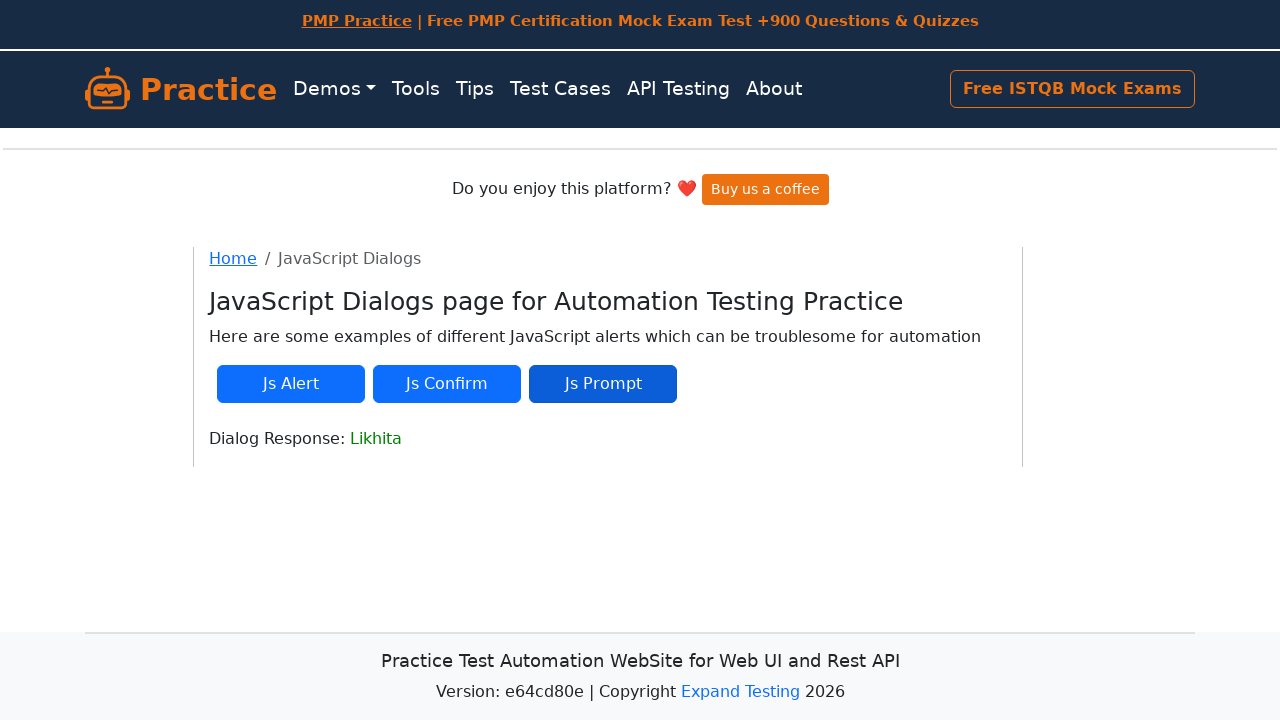

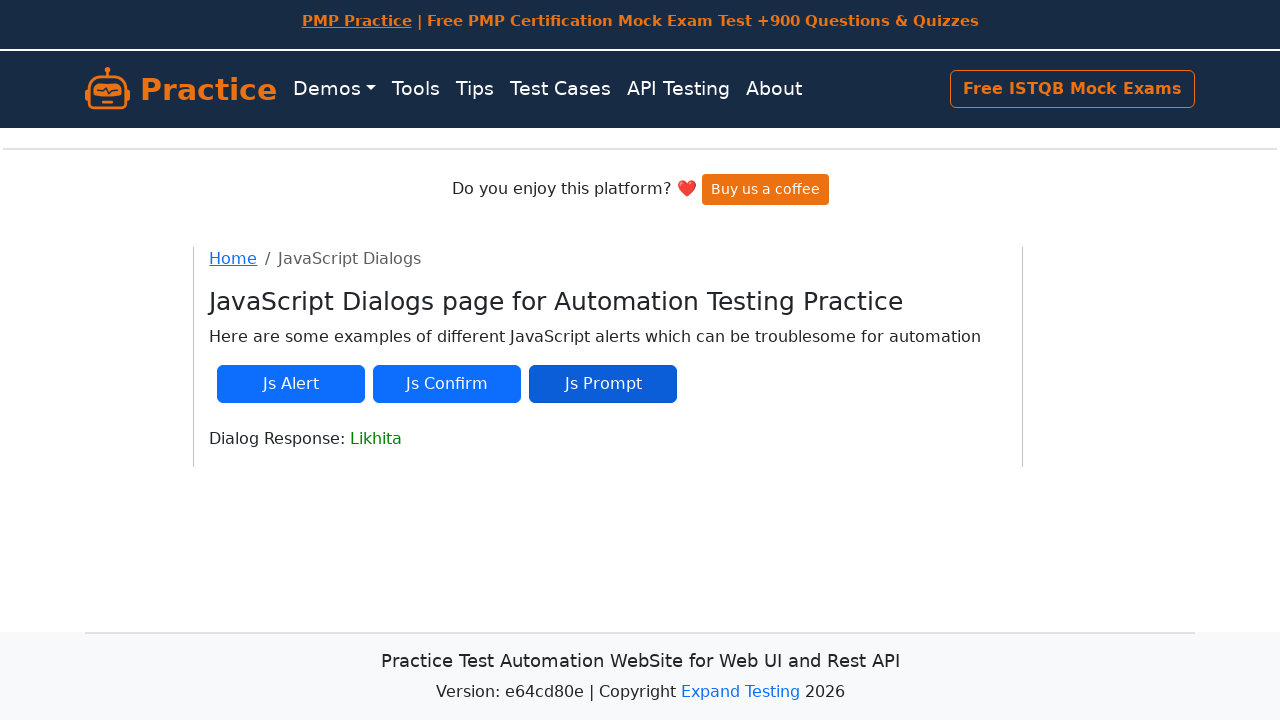